Navigates to Kotlin Mobile App Development page by clicking Technologies menu, hovering over Mobile App Development submenu, and clicking the Kotlin link

Starting URL: https://www.tranktechnologies.com/

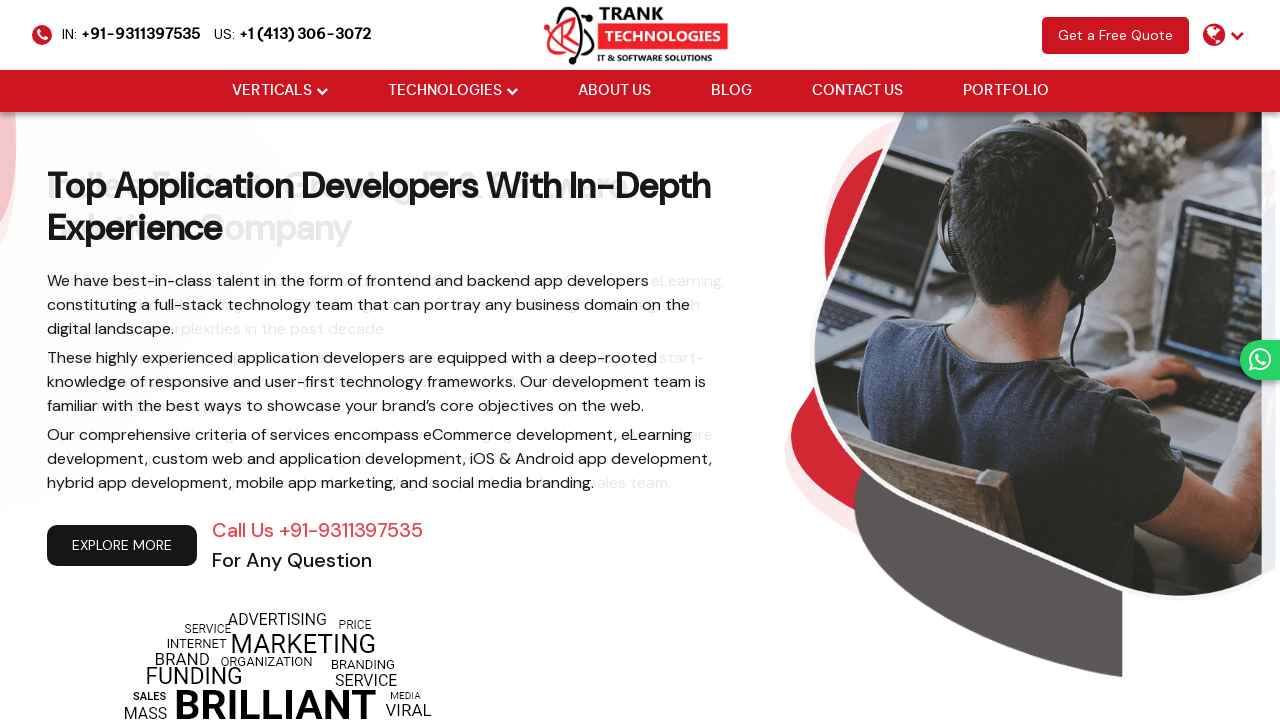

Clicked Technologies menu at (452, 91) on (//li[@class='drop_down'])[2]
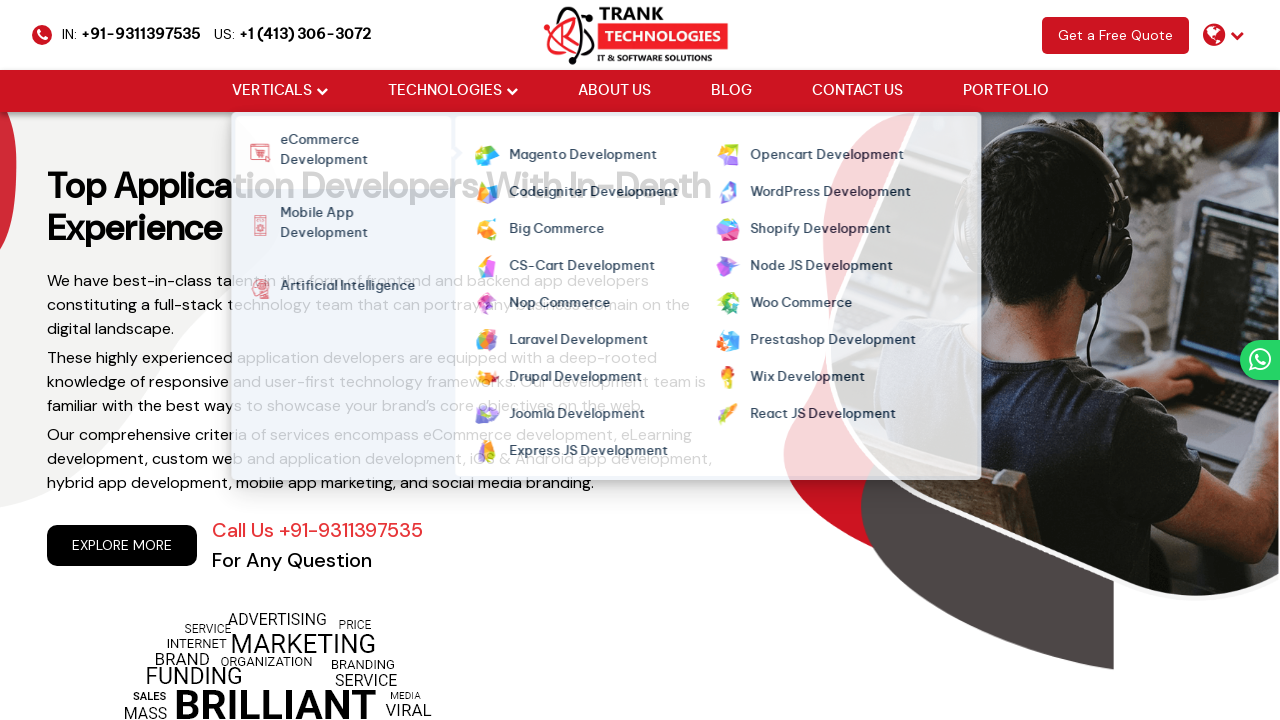

Hovered over Mobile App Development submenu at (340, 226) on xpath=//li[@data-id='mobileApp']
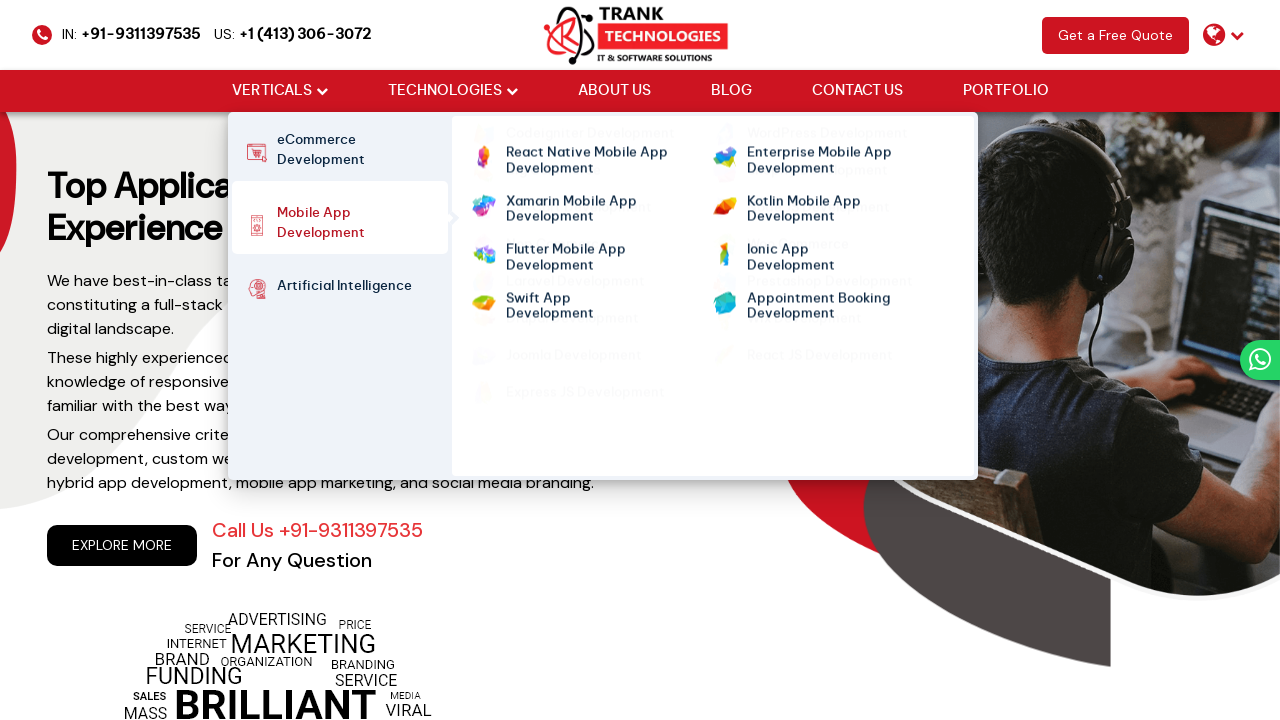

Clicked Kotlin Mobile App Development link at (804, 208) on xpath=//a[@href='https://www.tranktechnologies.com/kotlin-mobile-app-development
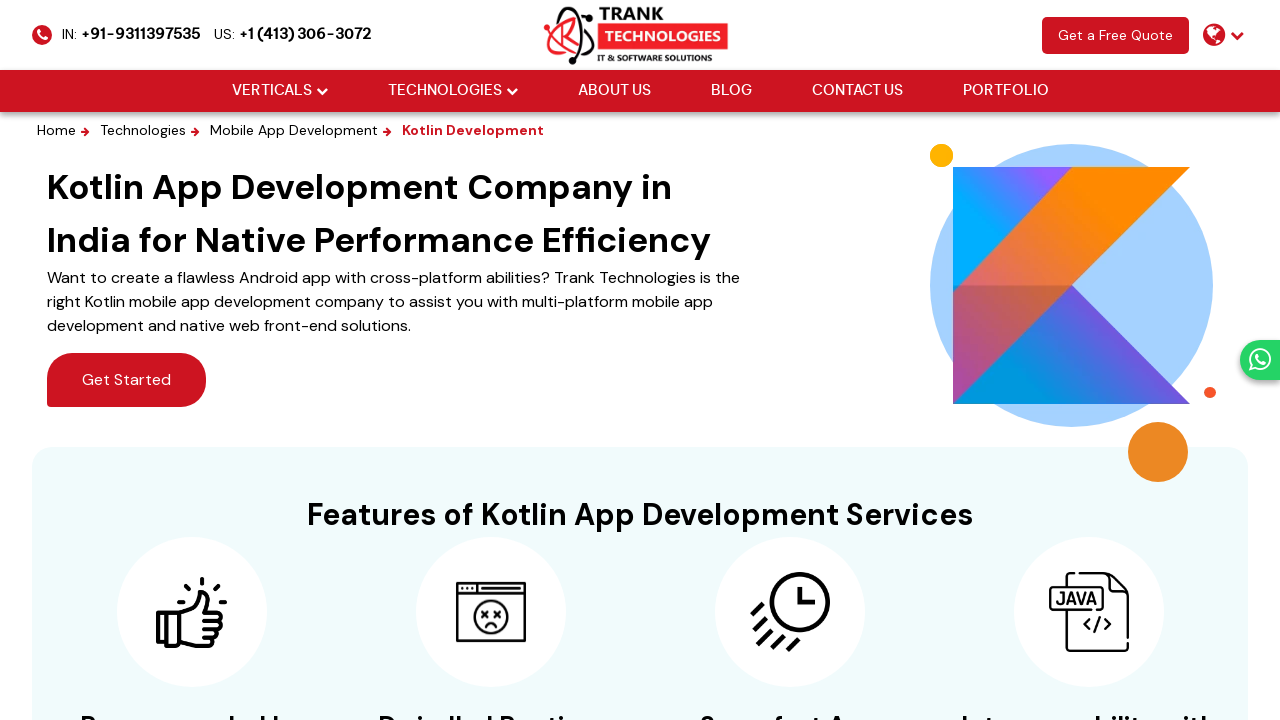

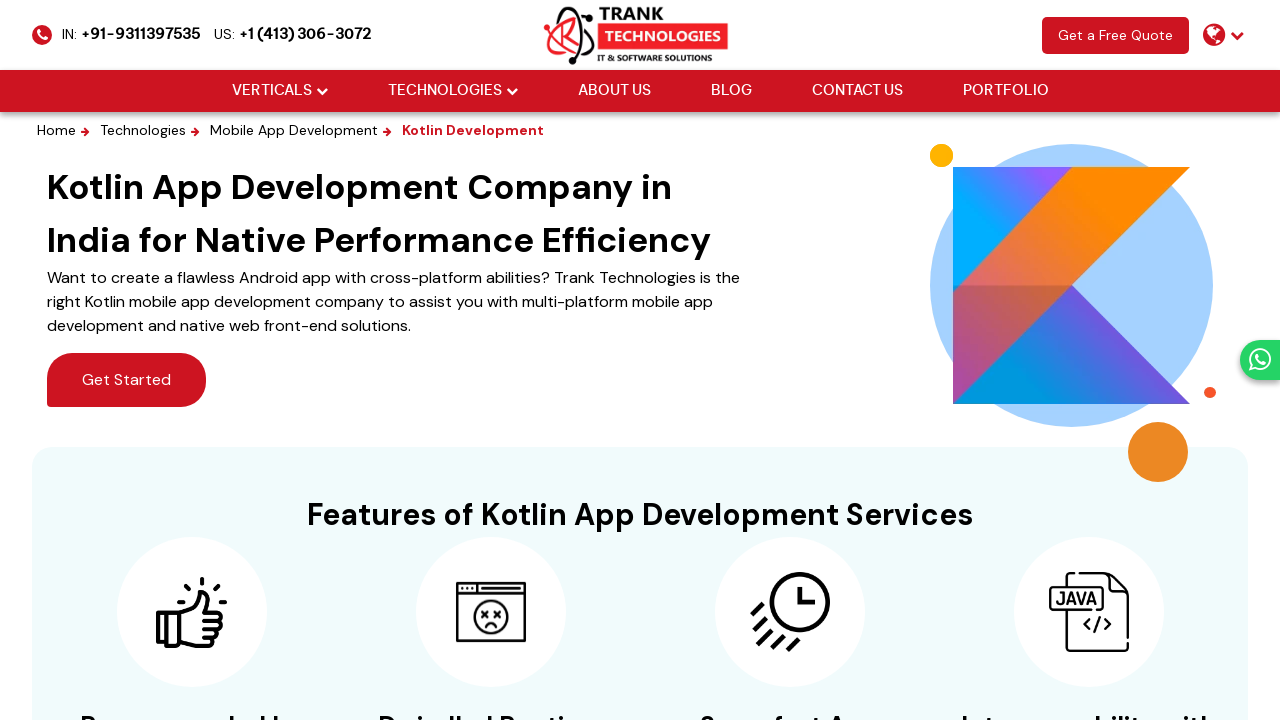